Navigates to the L&T SuFin website homepage and waits for it to load

Starting URL: https://lntsufin.com/

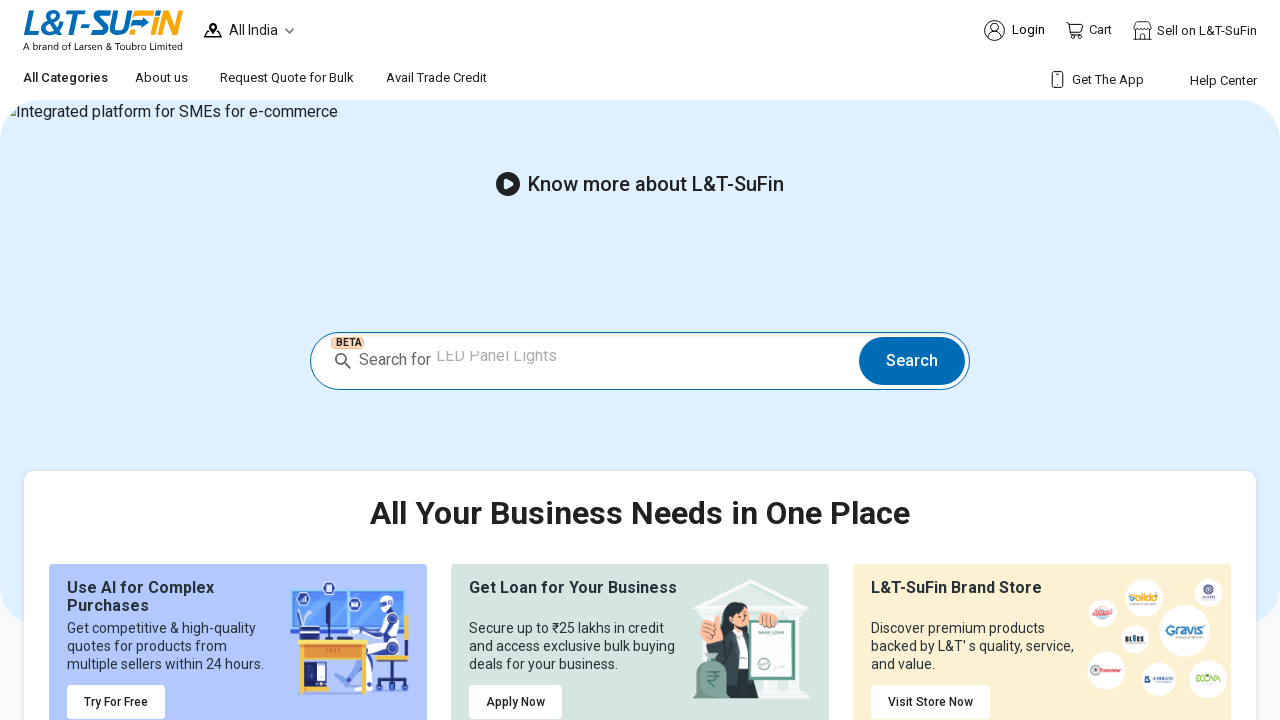

Navigated to L&T SuFin website homepage
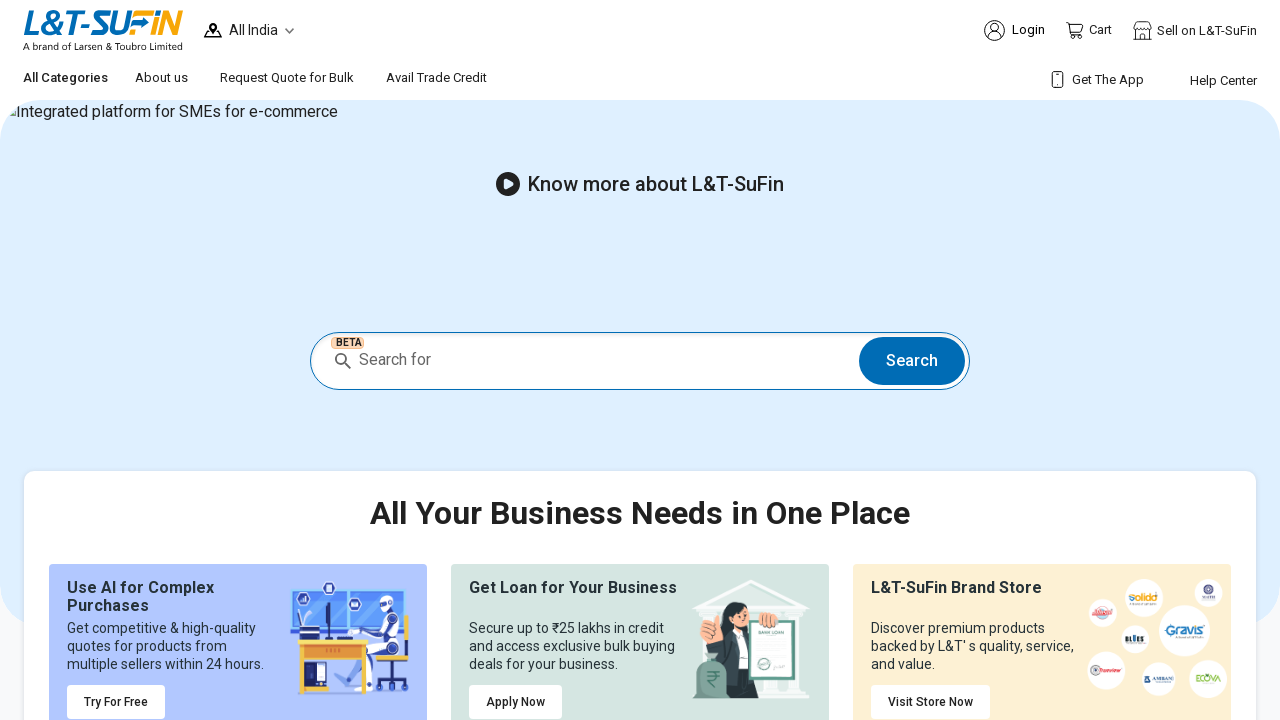

Waited for page to fully load (domcontentloaded)
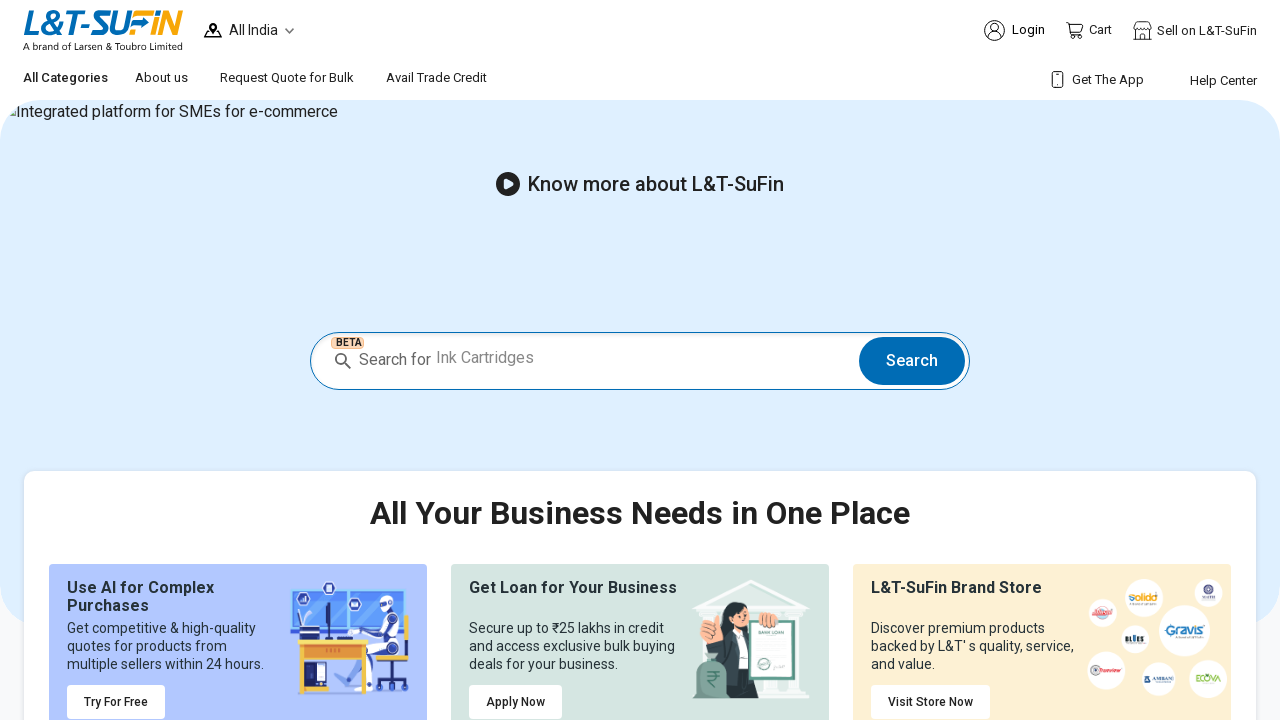

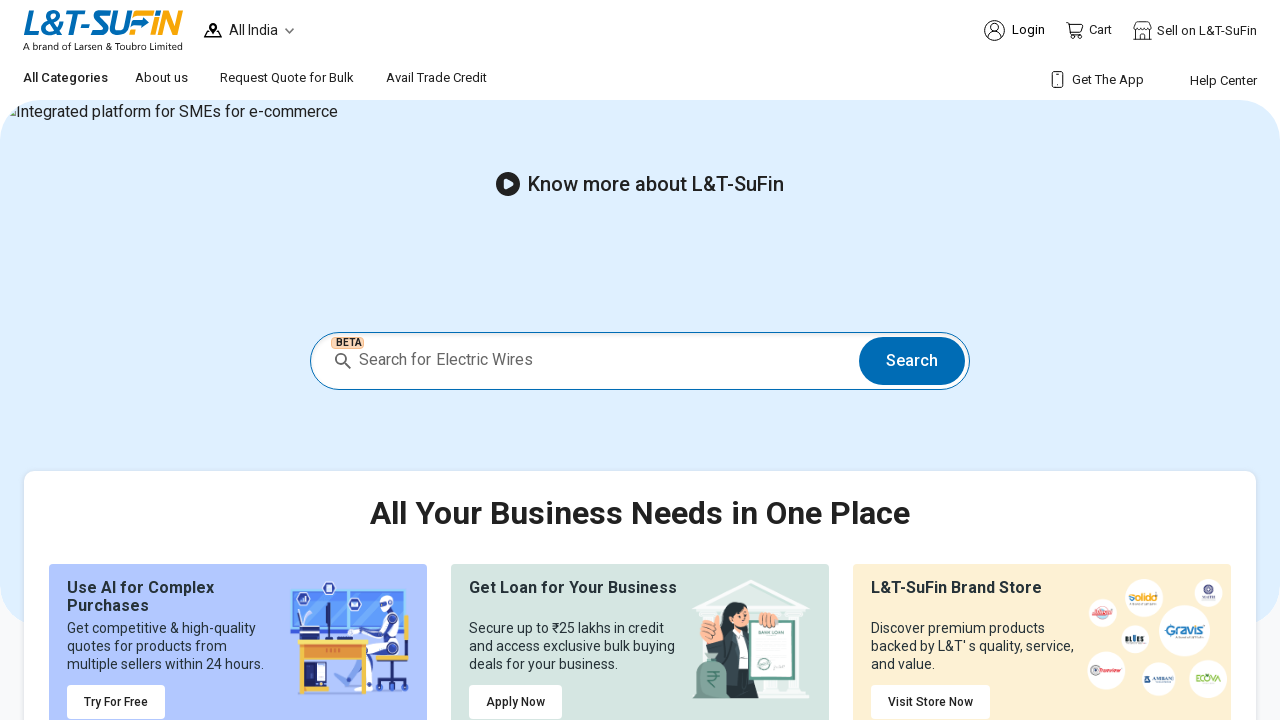